Tests JavaScript alert handling by clicking buttons that trigger JS alerts and confirms, accepting the dialogs that appear.

Starting URL: https://the-internet.herokuapp.com/javascript_alerts

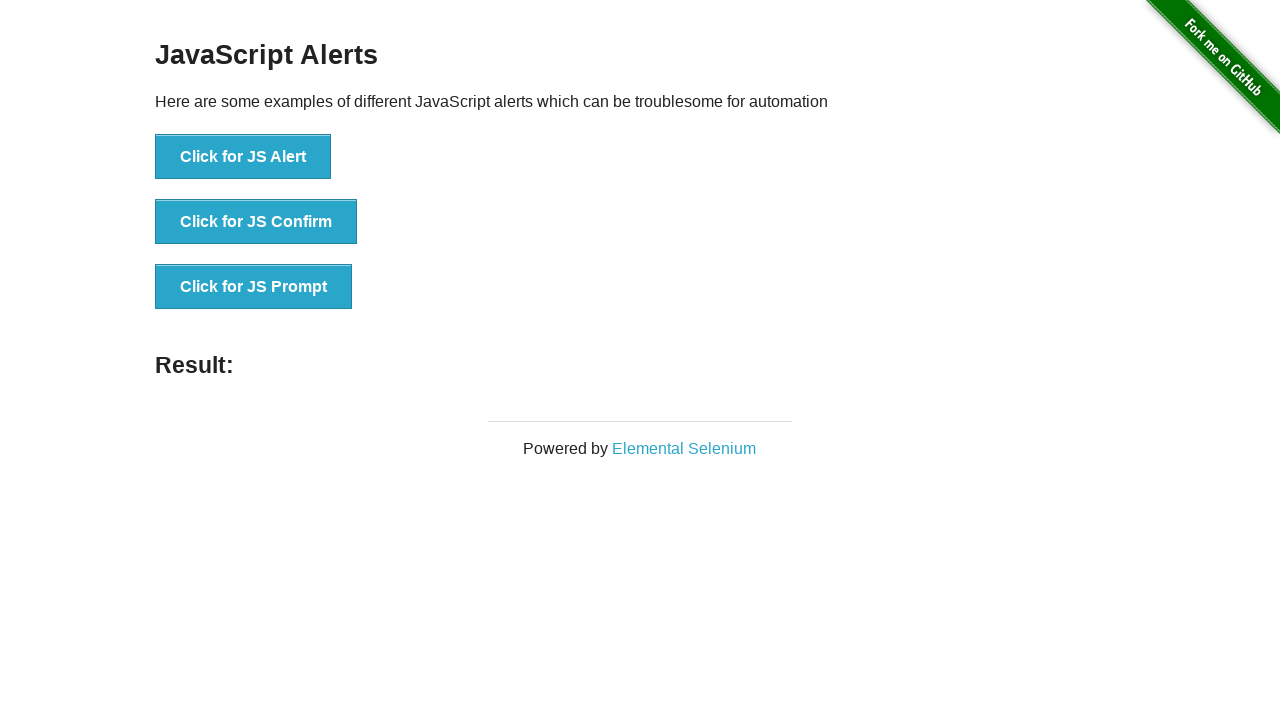

Set up dialog handler to accept all dialogs
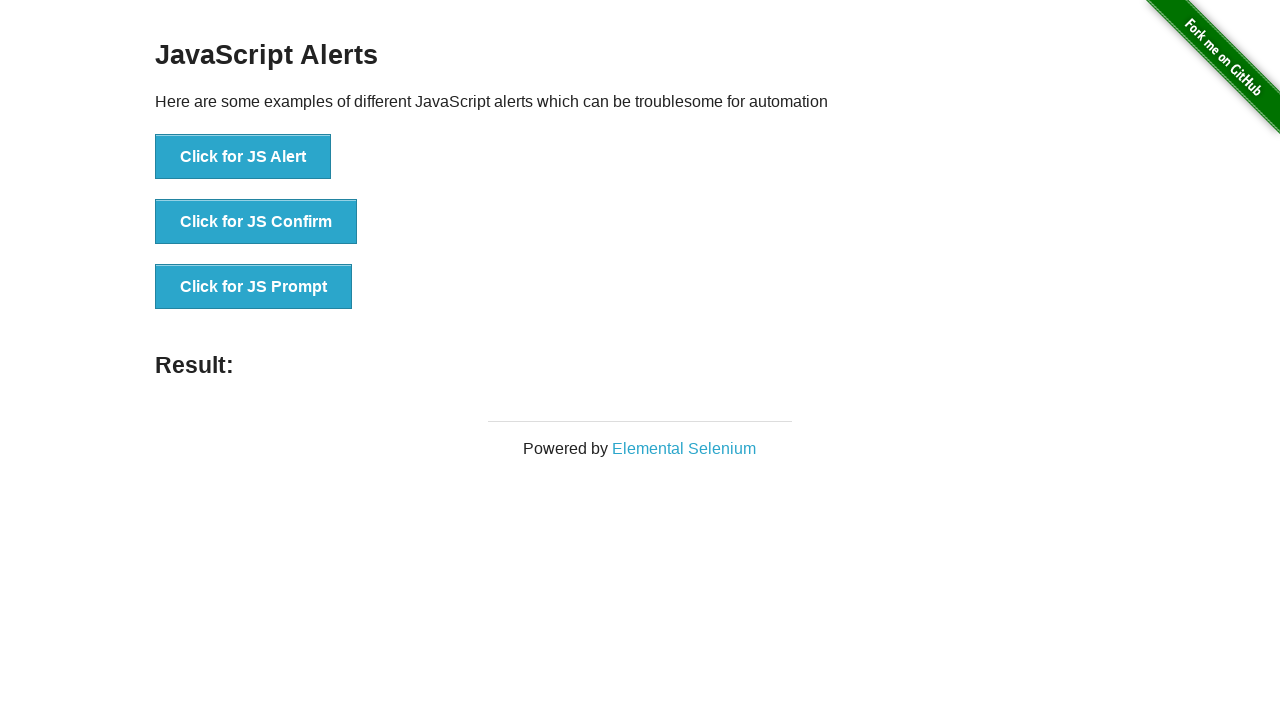

Clicked the JS Alert button at (243, 157) on xpath=//button[@onClick='jsAlert()']
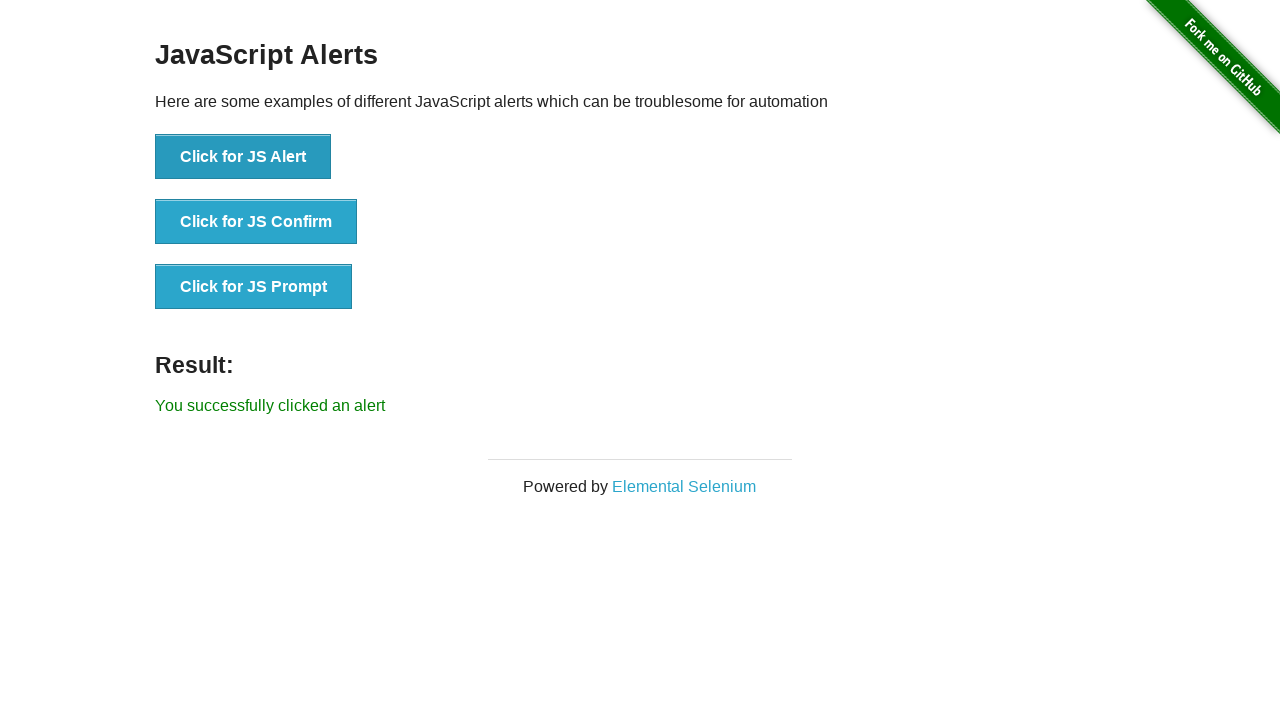

Clicked the JS Alert button again at (243, 157) on xpath=//button[@onClick='jsAlert()']
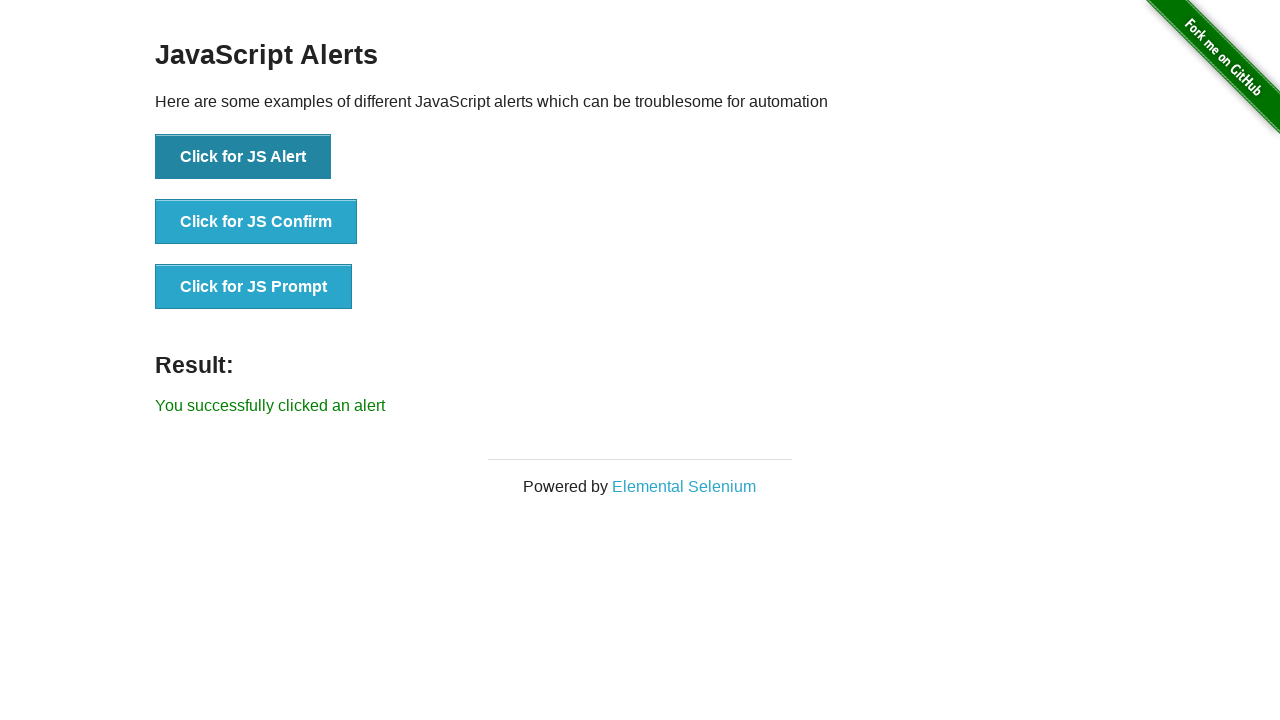

Clicked the JS Confirm button at (256, 222) on xpath=//button[@onClick='jsConfirm()']
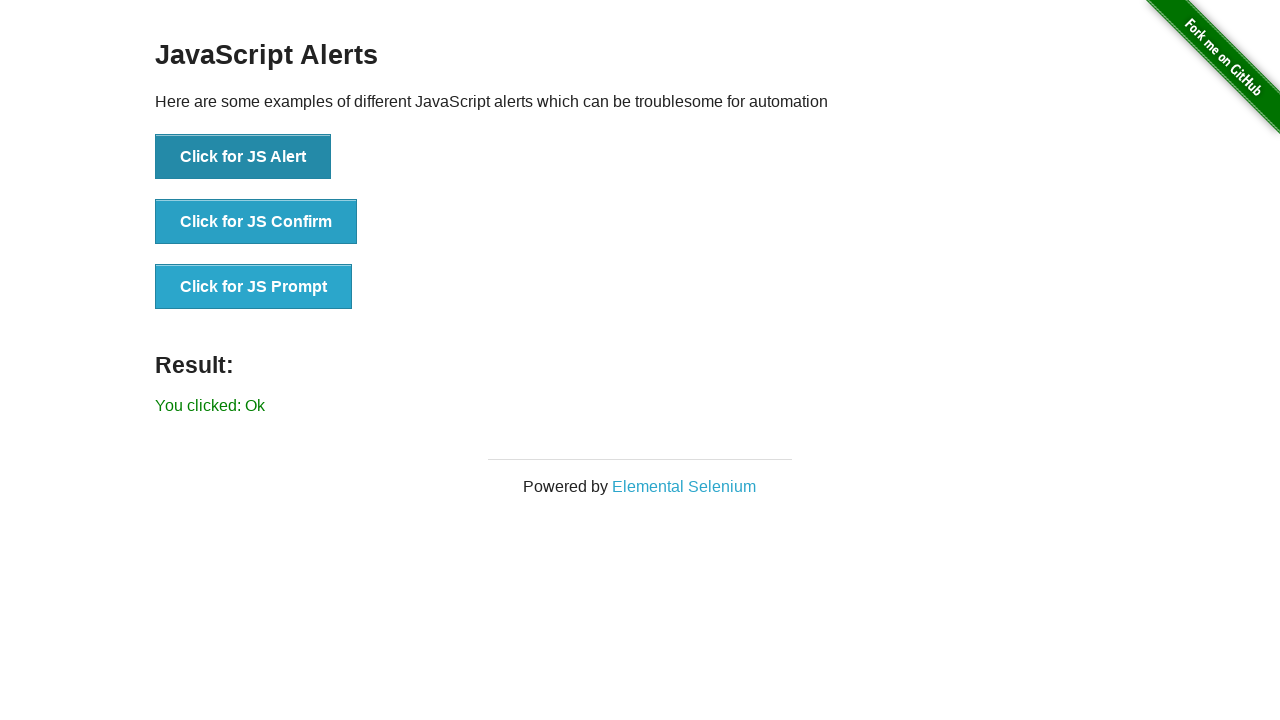

Result element appeared after dialog interactions
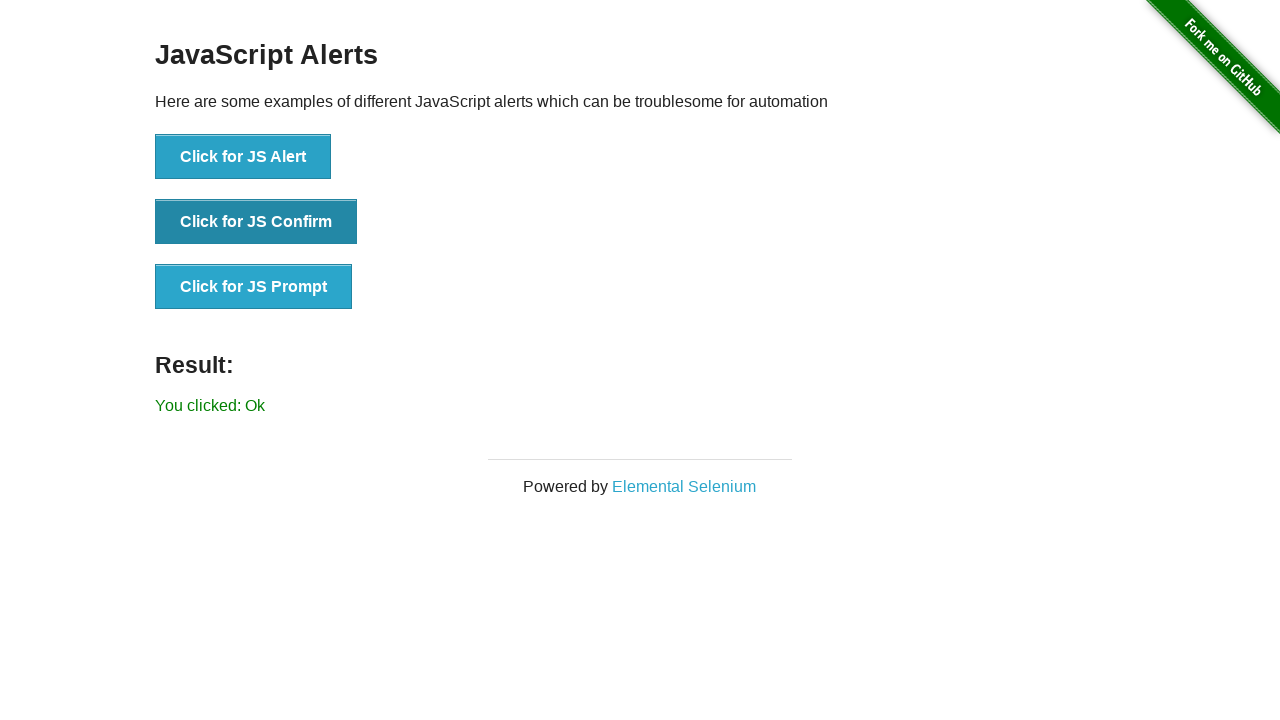

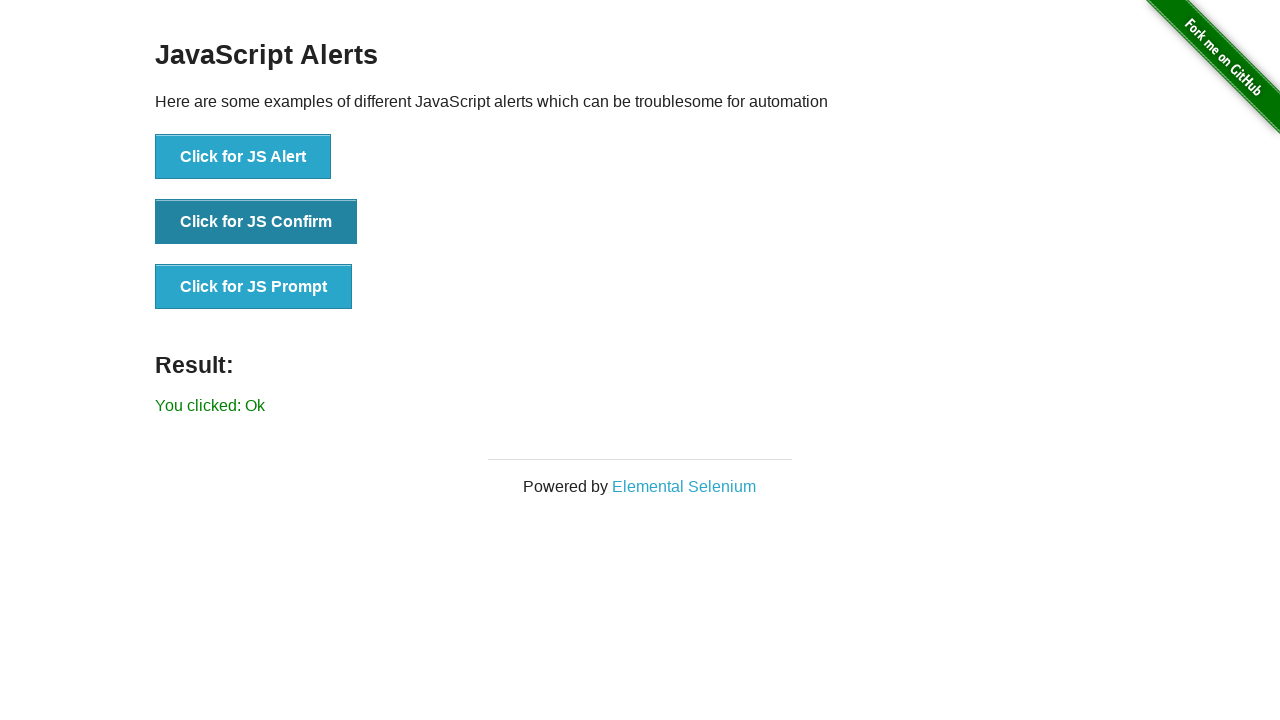